Tests registration form by filling required fields (first name, last name, email) and submitting the form

Starting URL: http://suninjuly.github.io/registration1.html

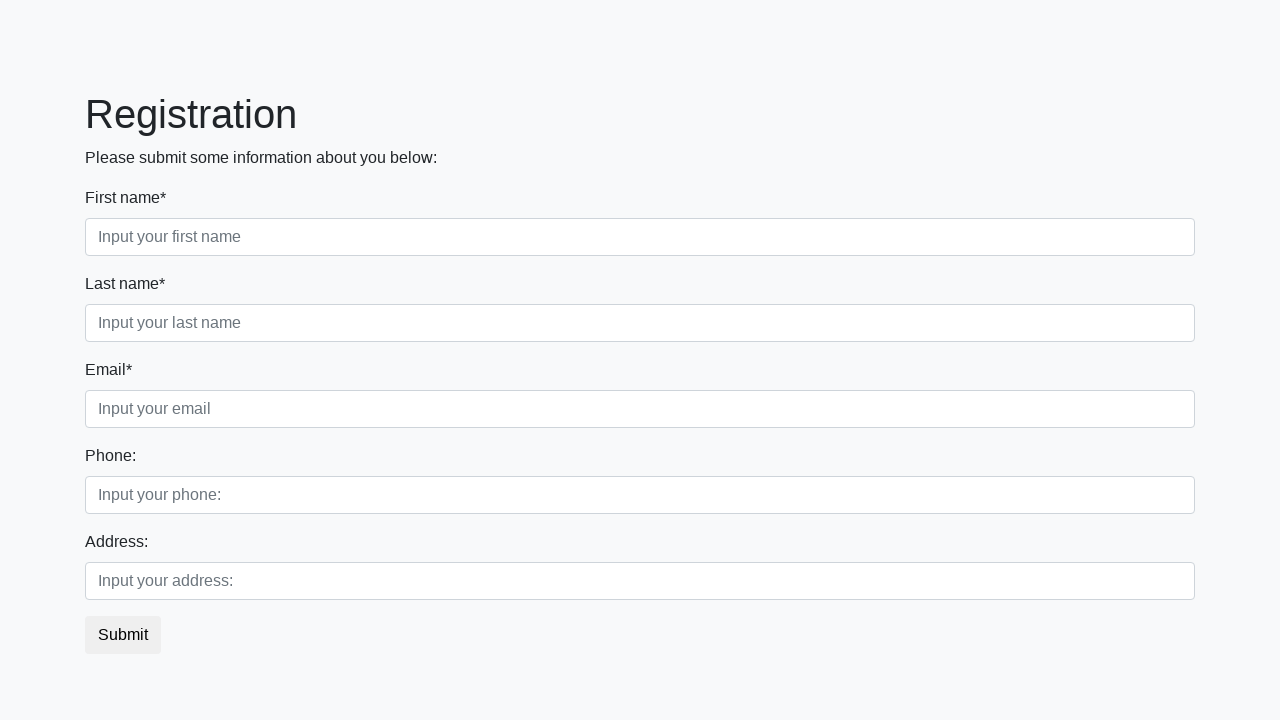

Filled first name field with 'Ivan' on //input[contains(@class, 'first') and @required]
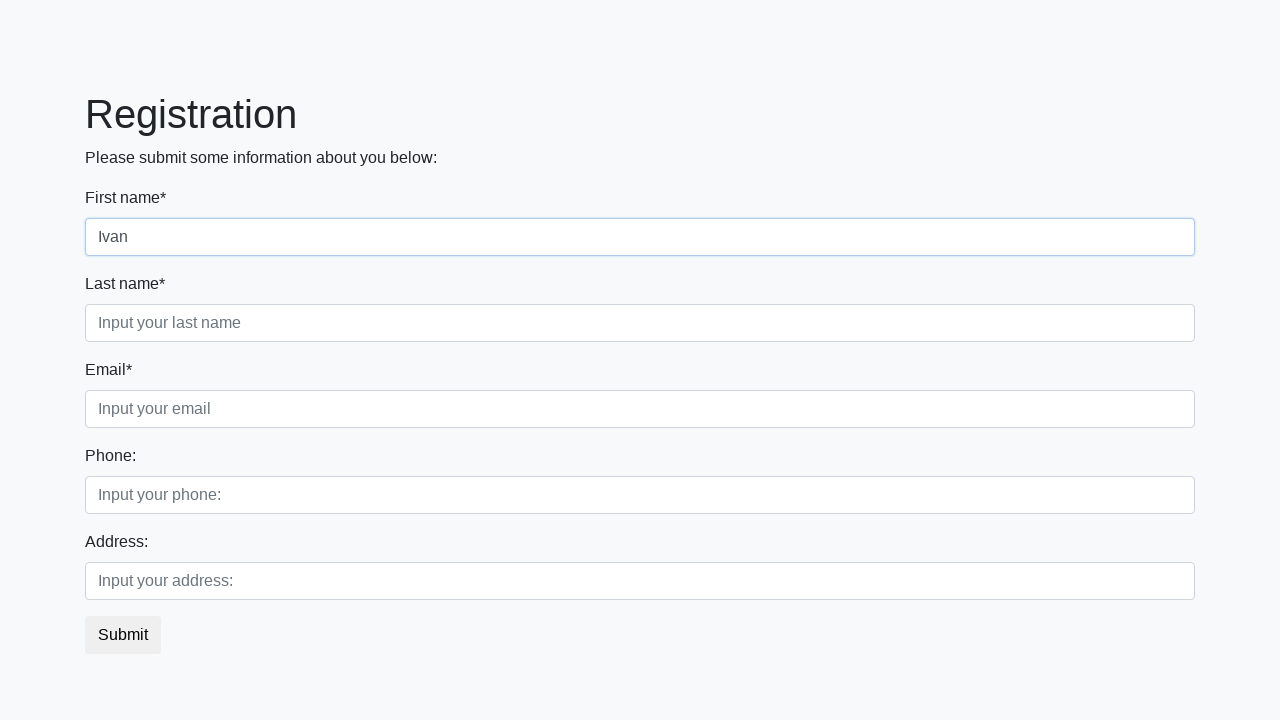

Filled last name field with 'Ivanov' on //input[contains(@class, 'second') and @required]
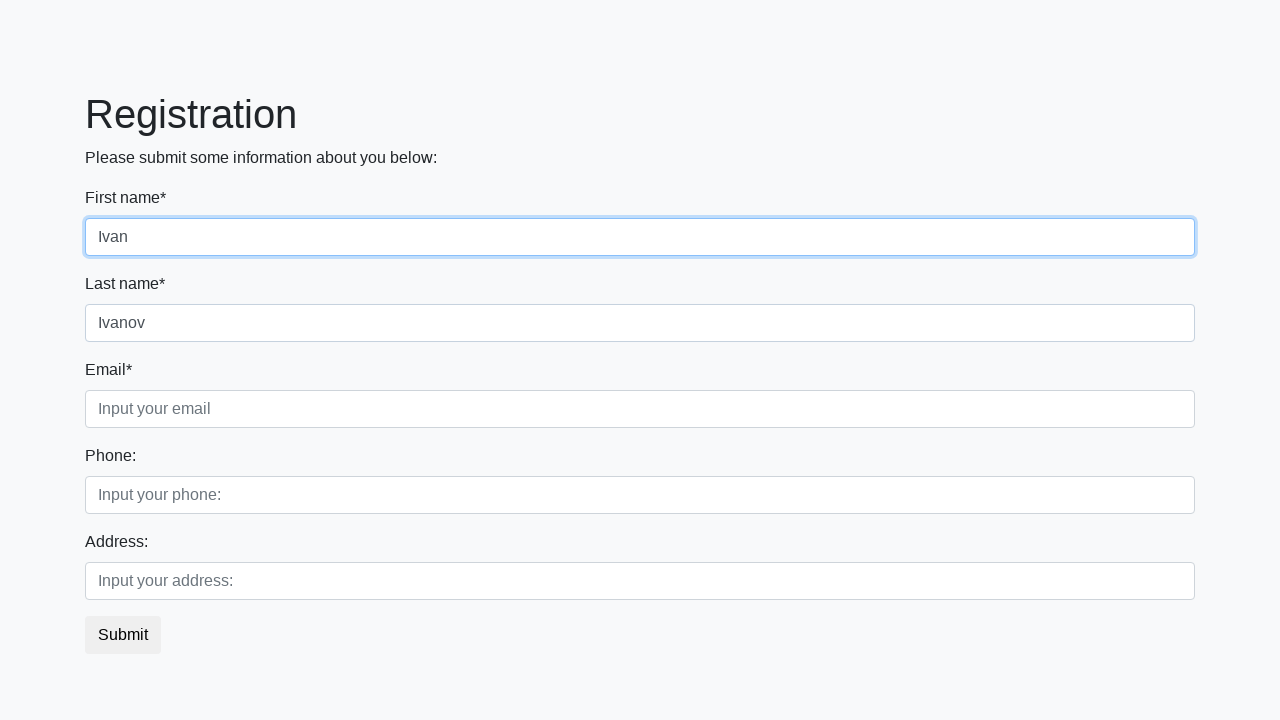

Filled email field with 'ivan182@mail.ru' on //input[contains(@class, 'third') and @required]
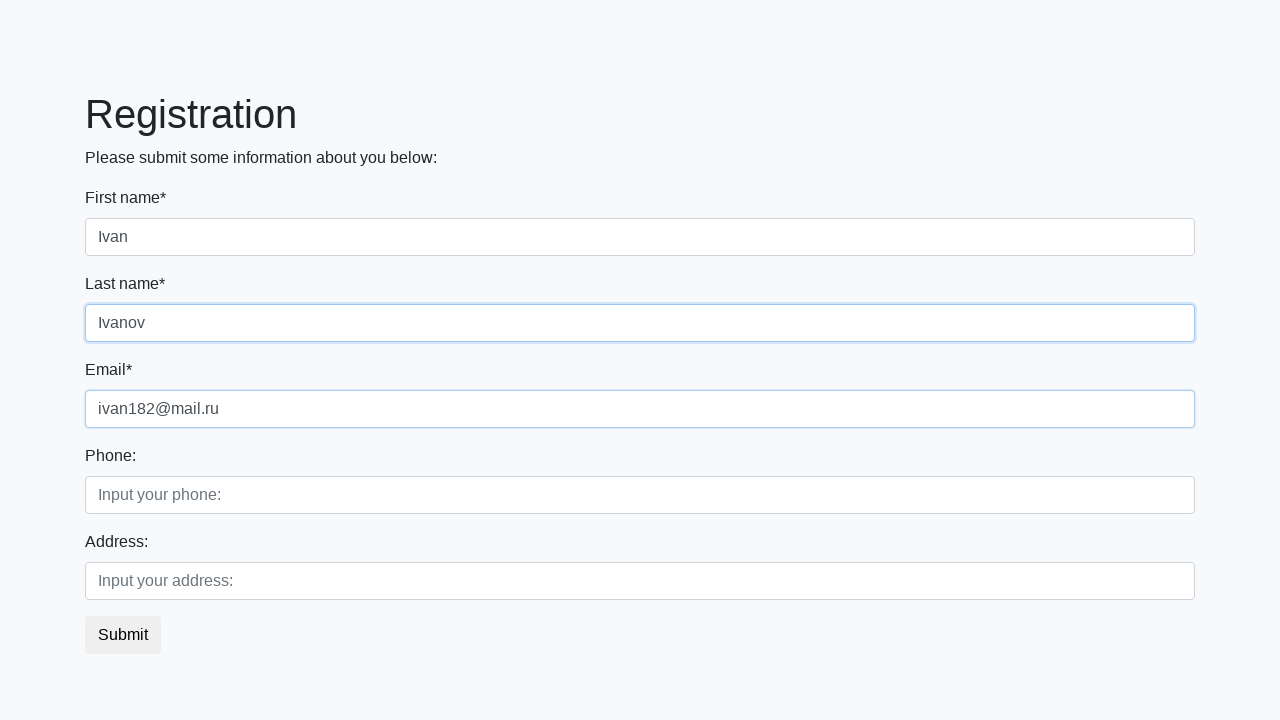

Clicked submit button to register at (123, 635) on button.btn
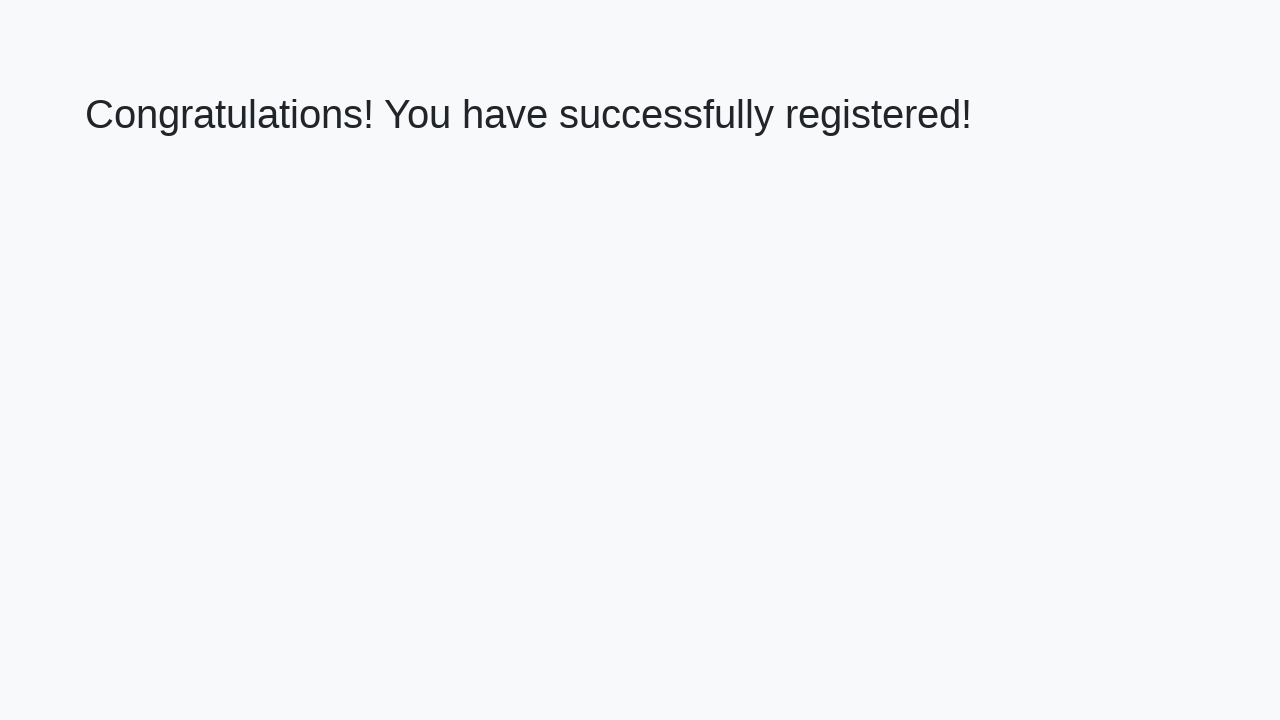

Success message appeared with h1 element
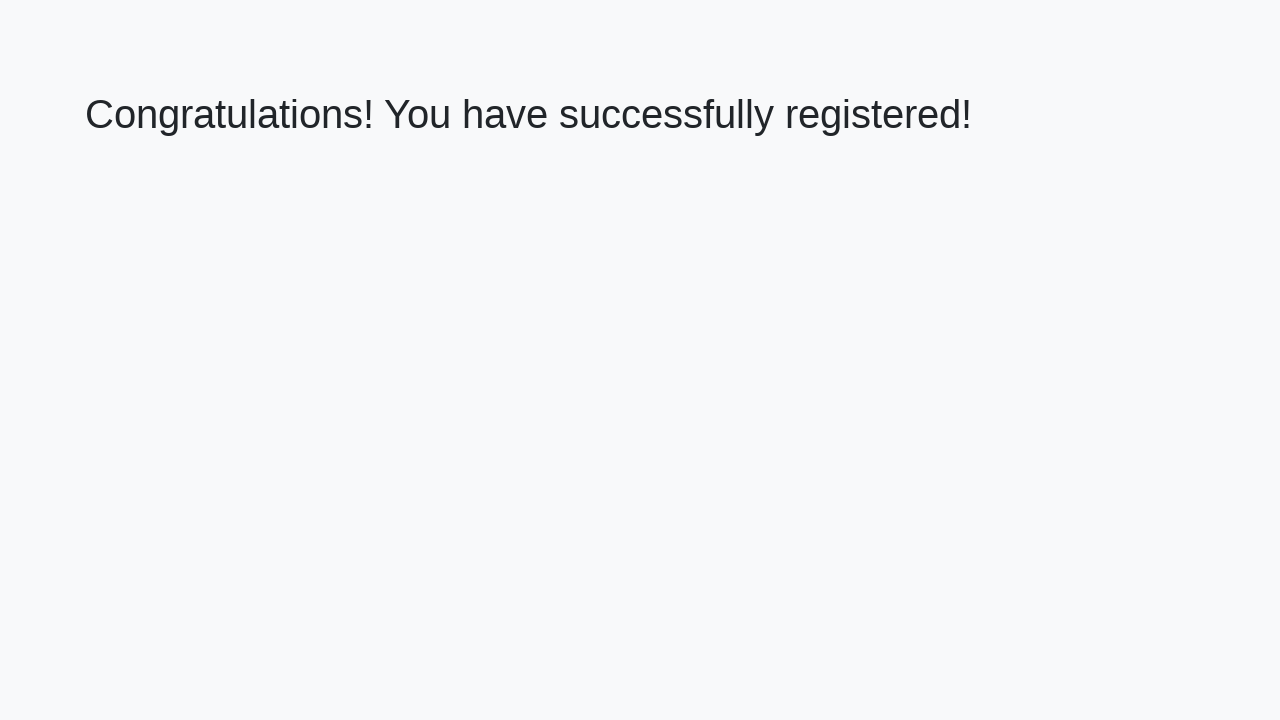

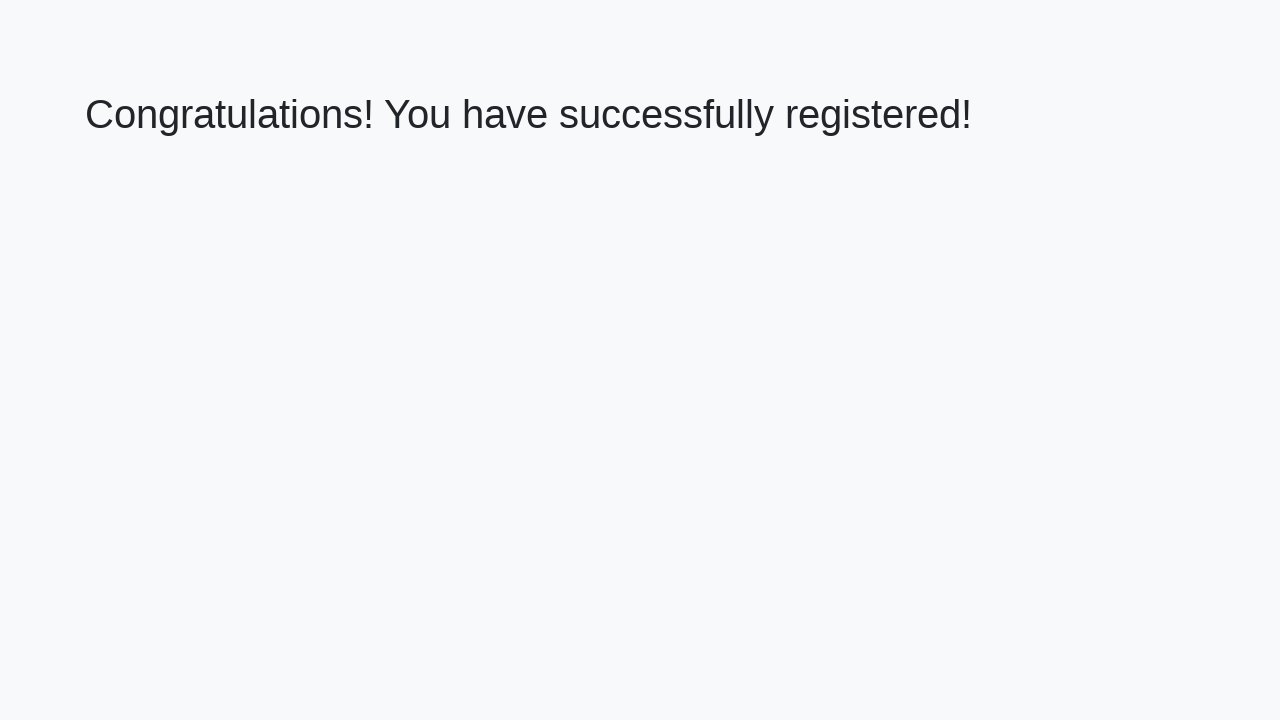